Tests dynamic content loading by clicking a start button and waiting for a welcome message to appear

Starting URL: https://syntaxprojects.com/dynamic-elements-loading.php

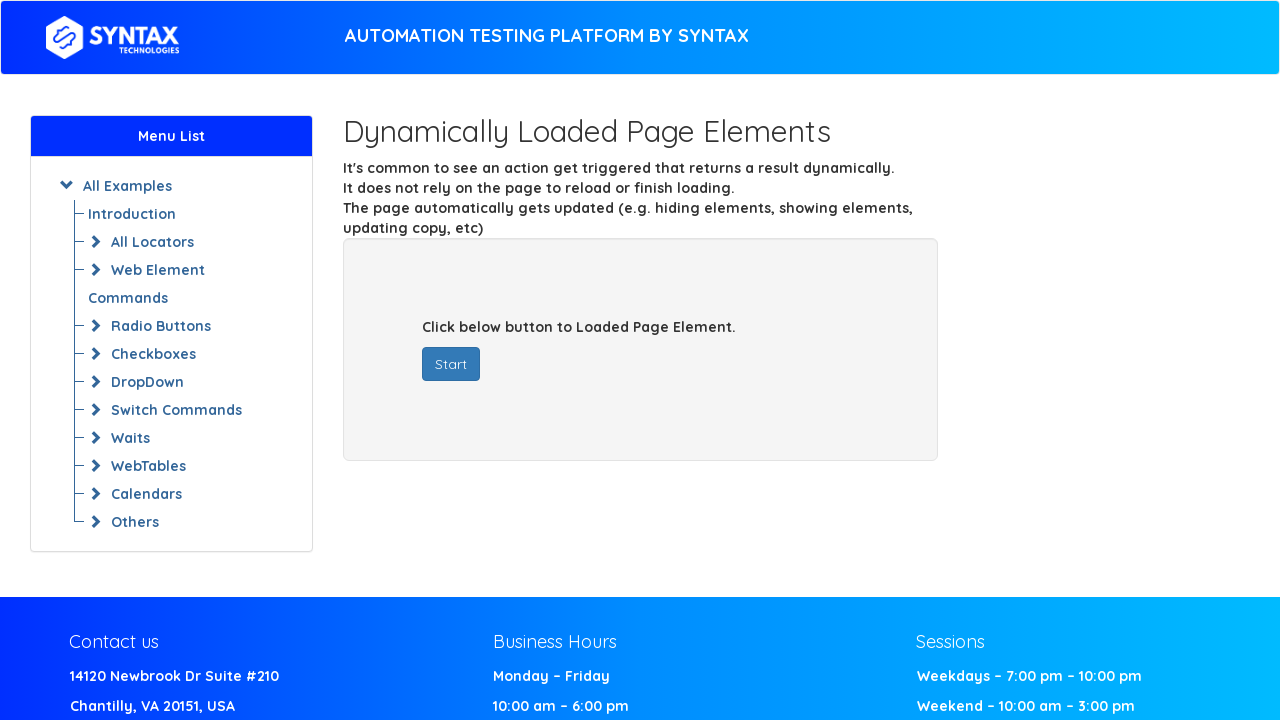

Clicked start button to trigger dynamic content loading at (451, 364) on button#startButton
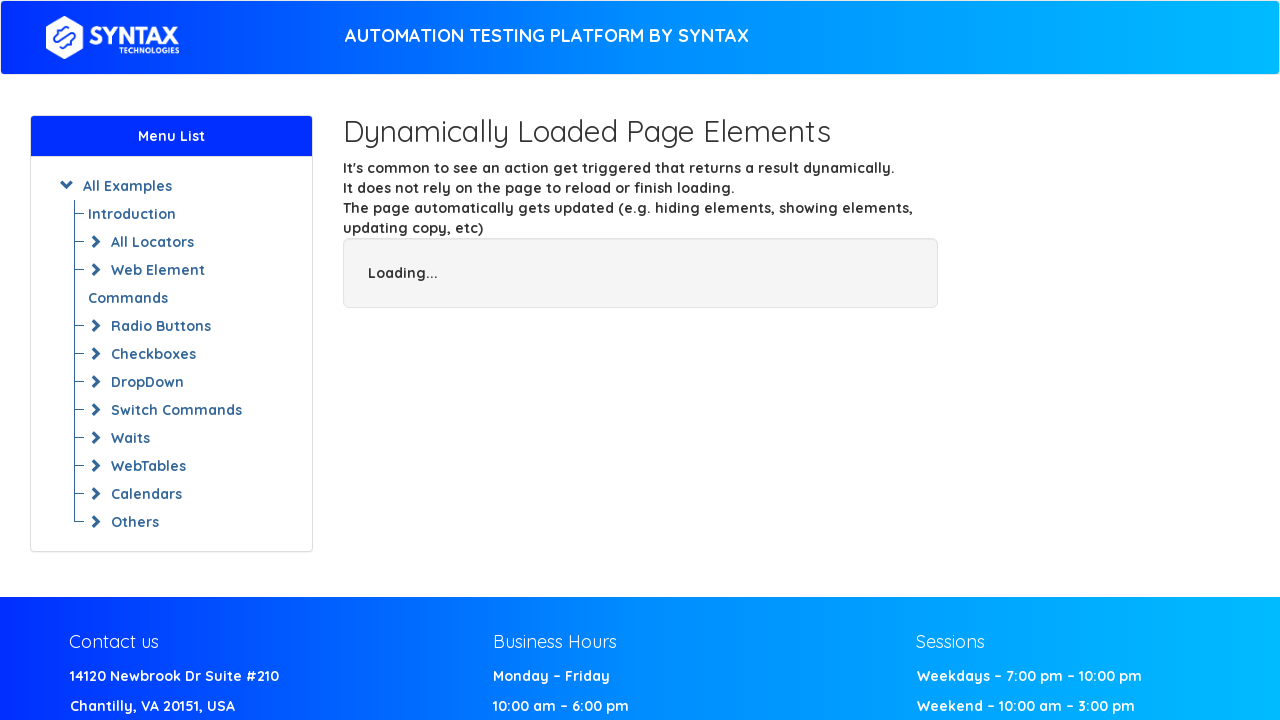

Waited for welcome message to appear
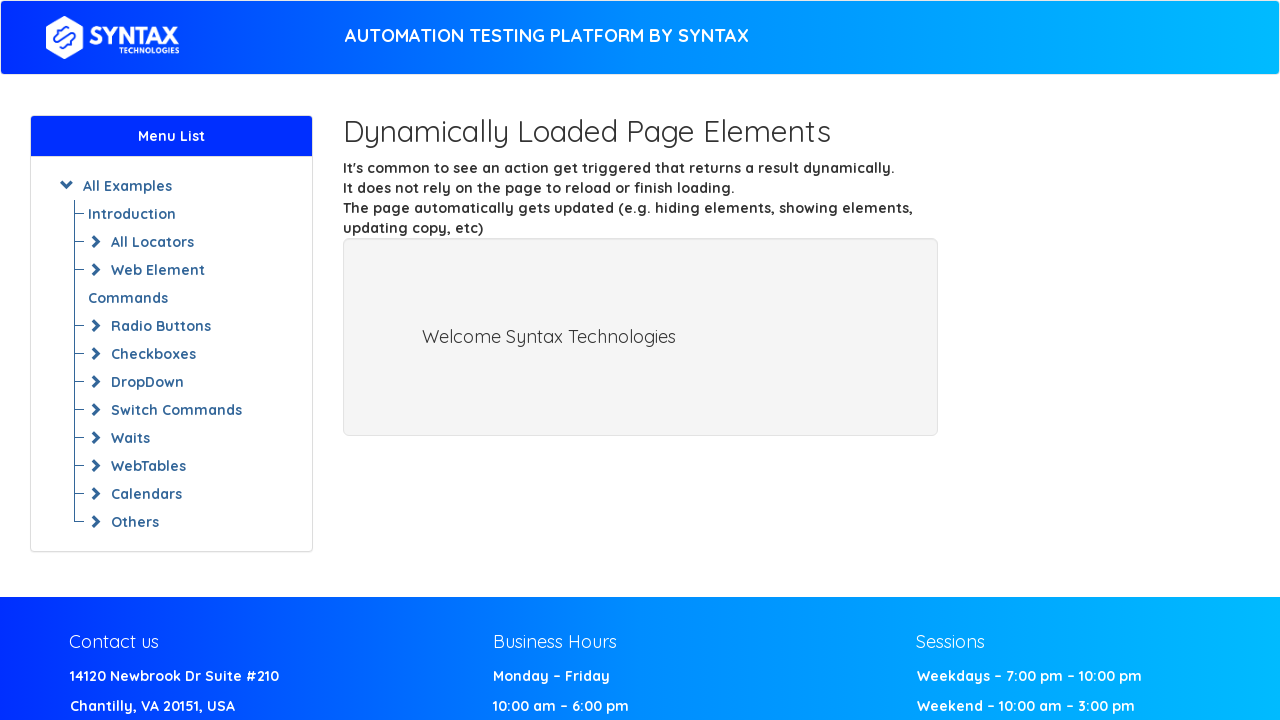

Located welcome message element
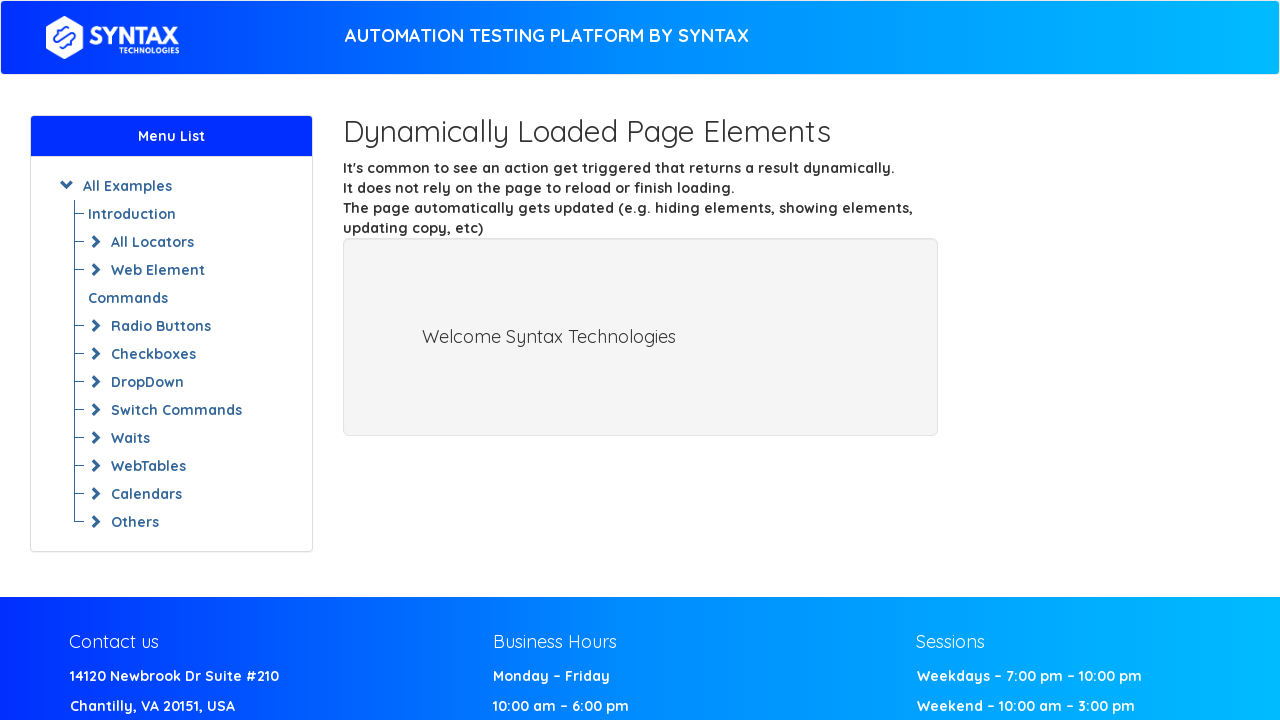

Retrieved welcome message text: 'Welcome Syntax Technologies'
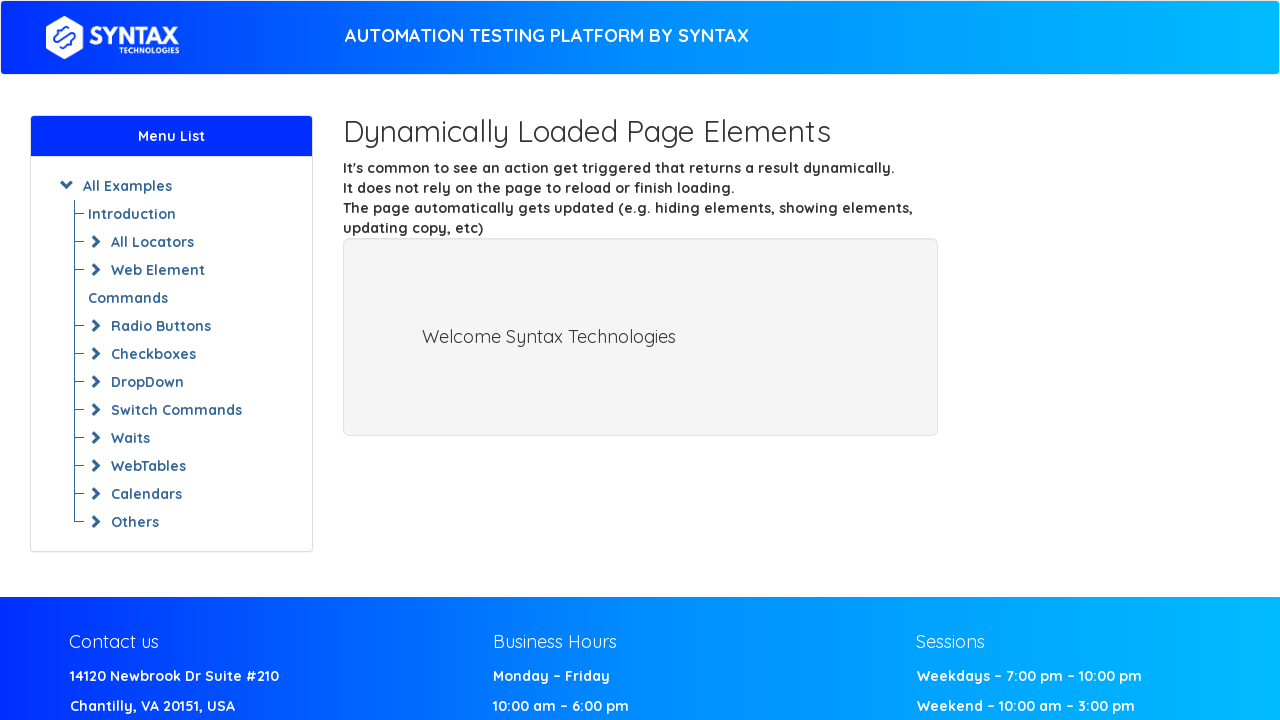

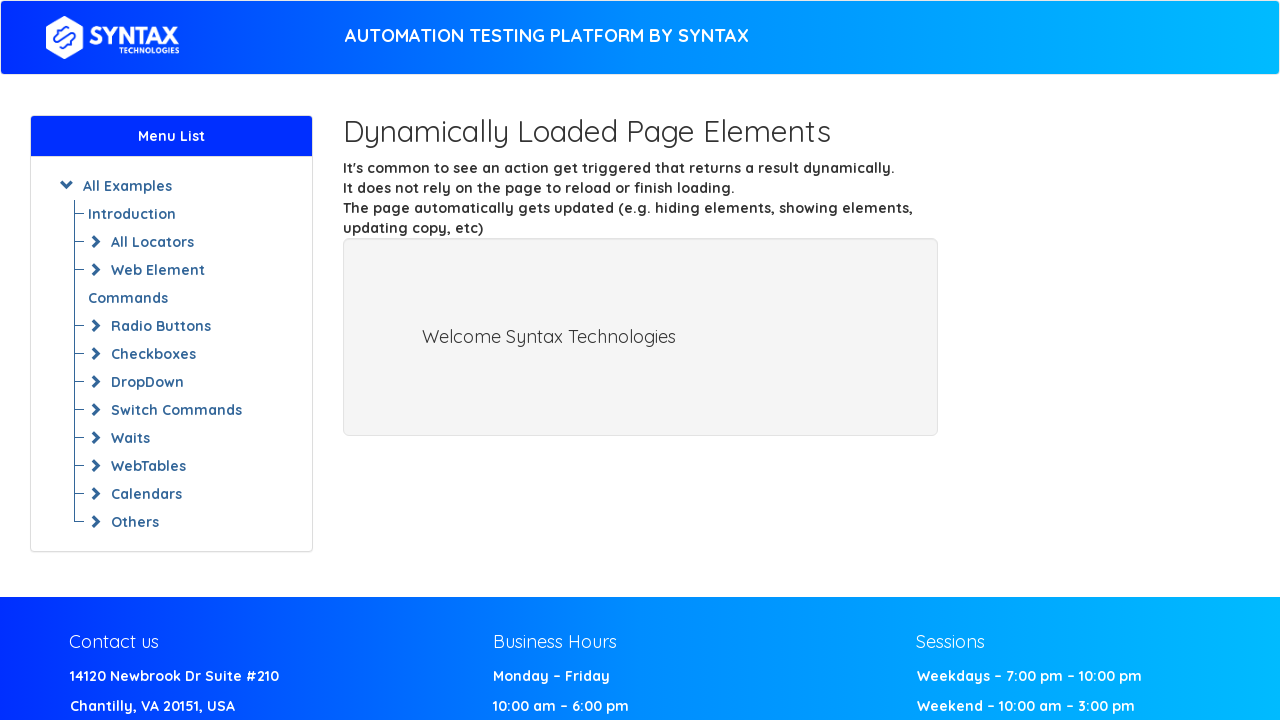